Fills out a form with name, email, and address information and submits it

Starting URL: https://demoqa.com/text-box

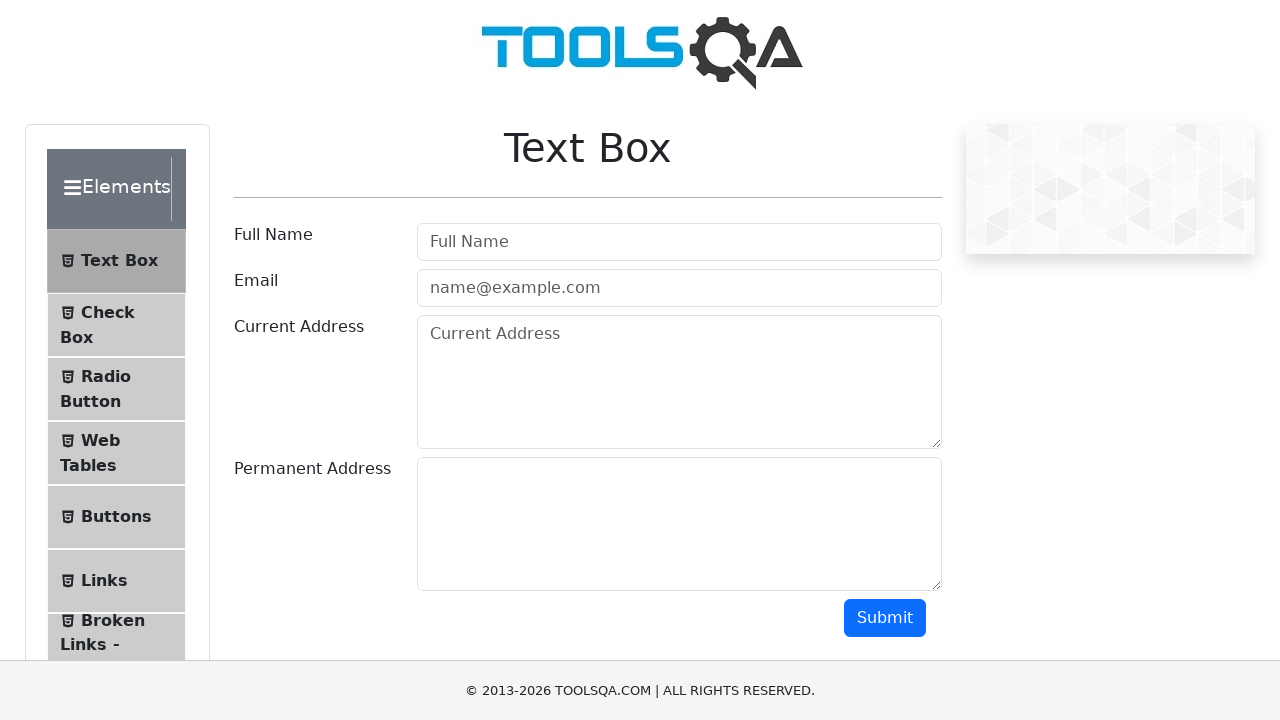

Filled name field with 'Mr test' on .form-control >> nth=0
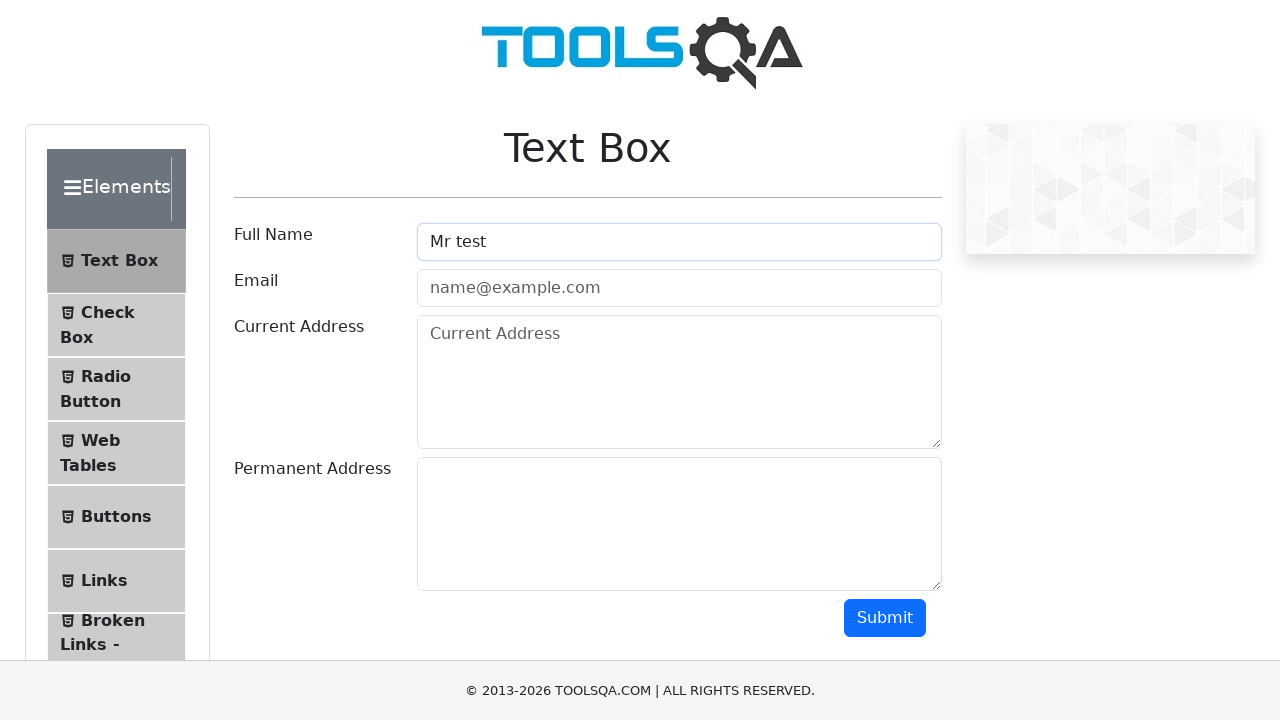

Filled email field with 'test@gmail.com' on .form-control >> nth=1
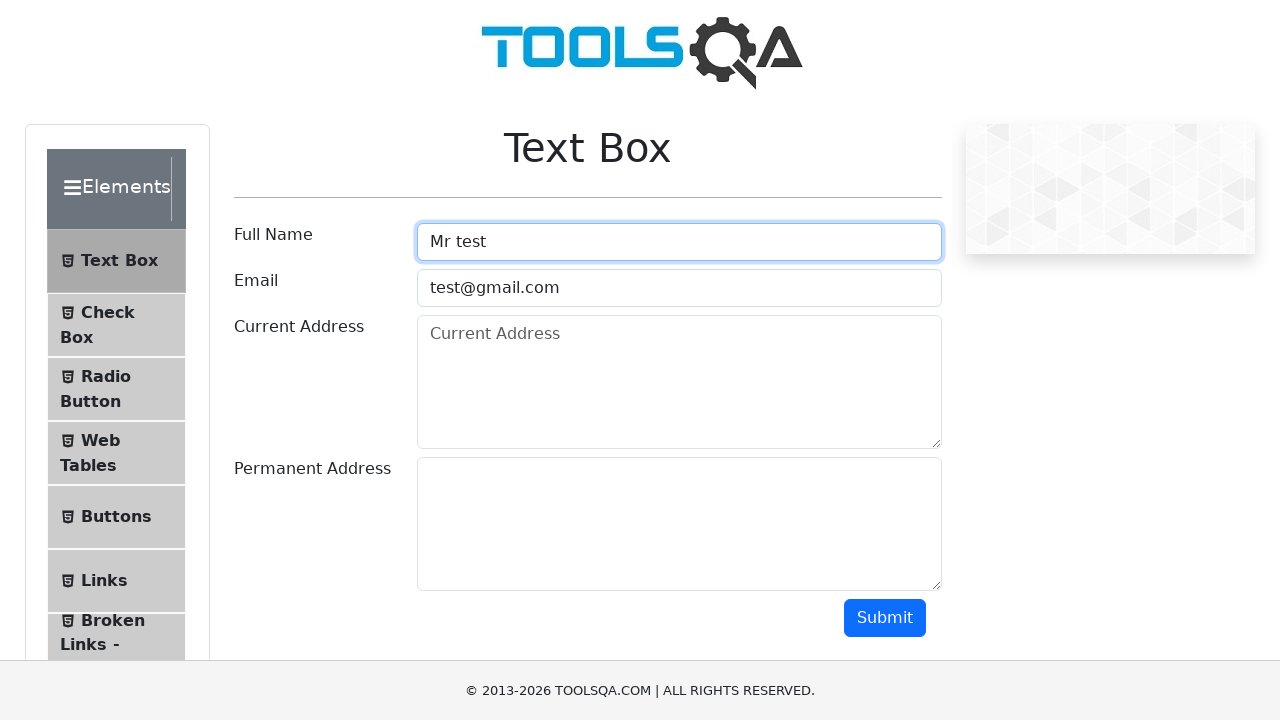

Filled address field with 'Rampura Dhaka' on .form-control >> nth=2
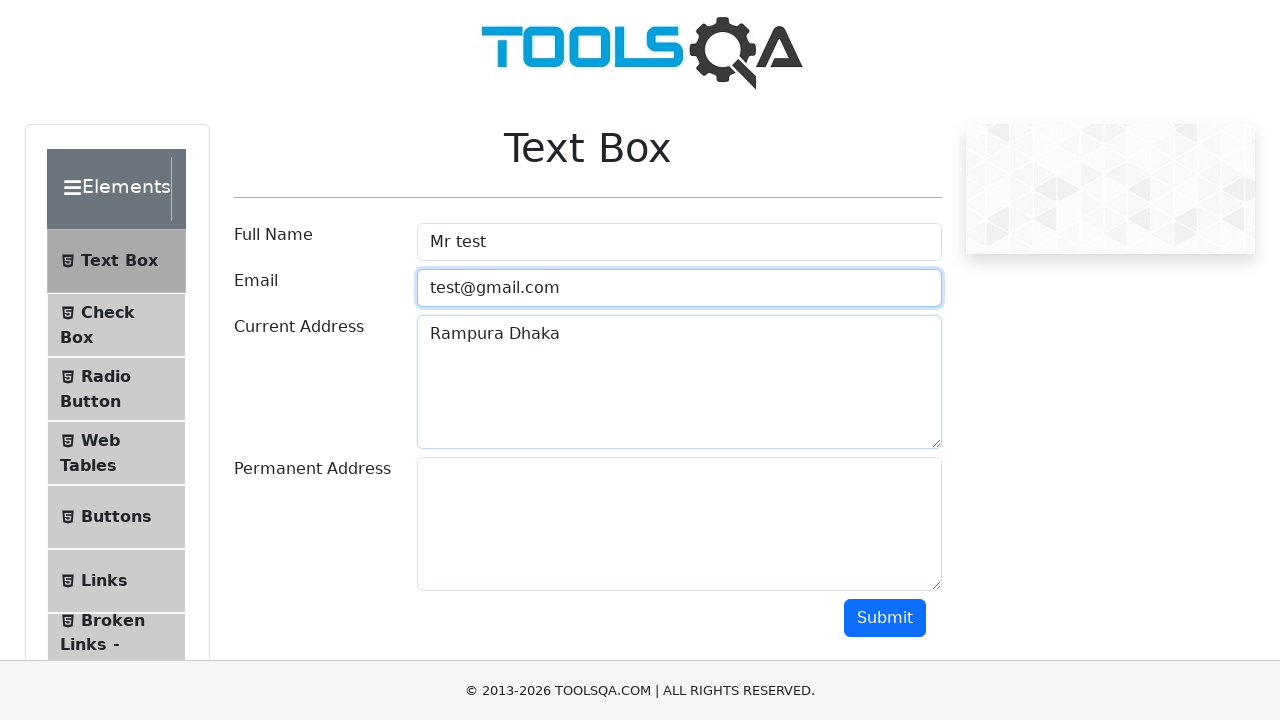

Scrolled down 250 pixels
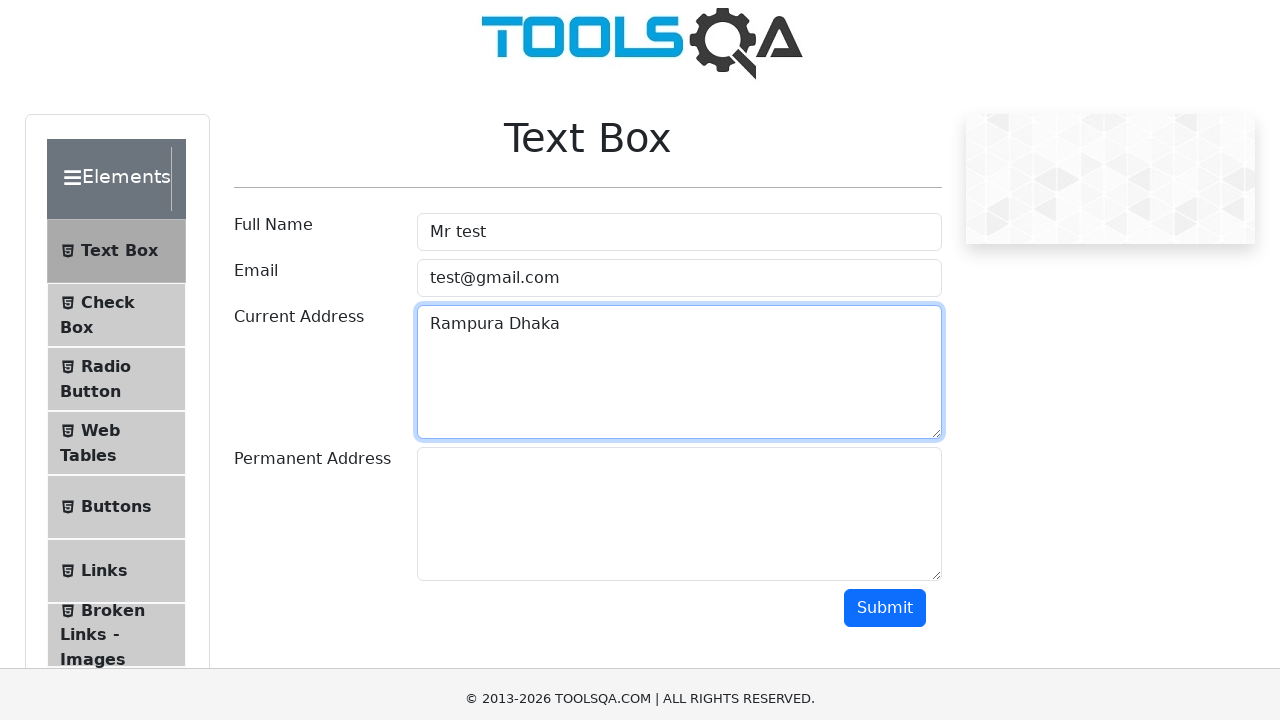

Filled country field with 'Bangladesh' on .form-control >> nth=3
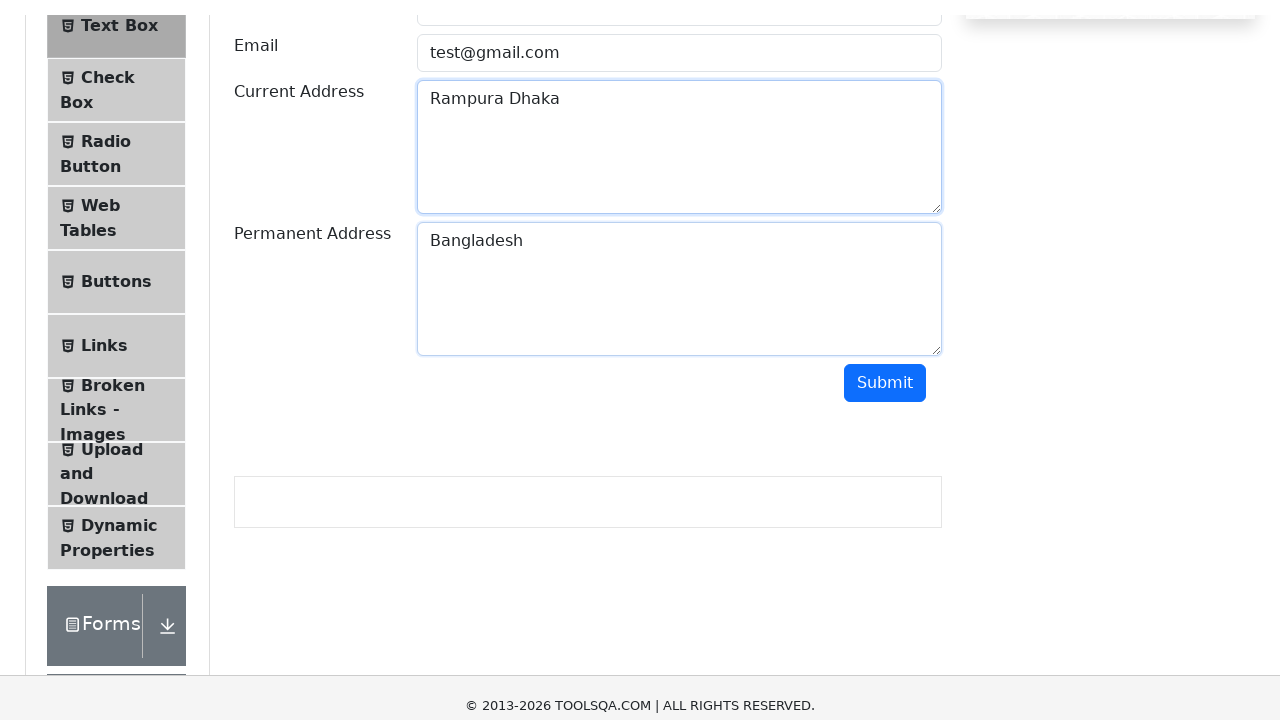

Scrolled down 500 pixels
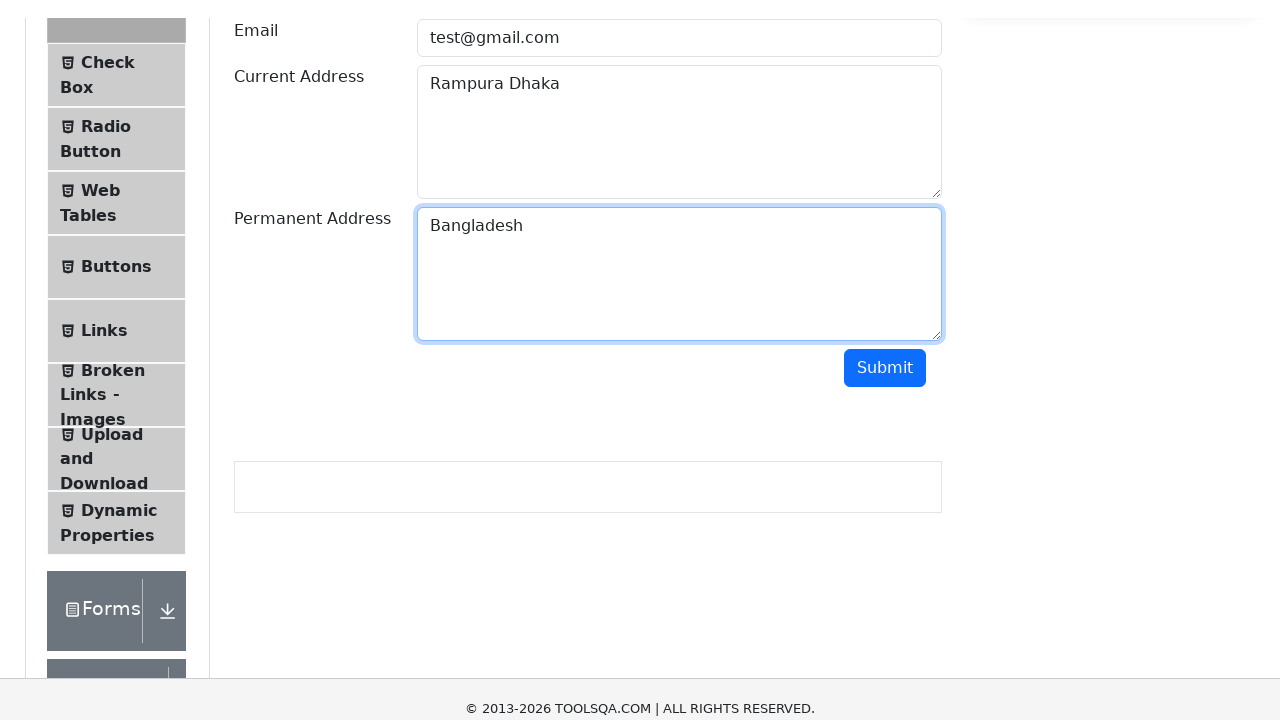

Clicked the submit button at (885, 19) on .btn-primary
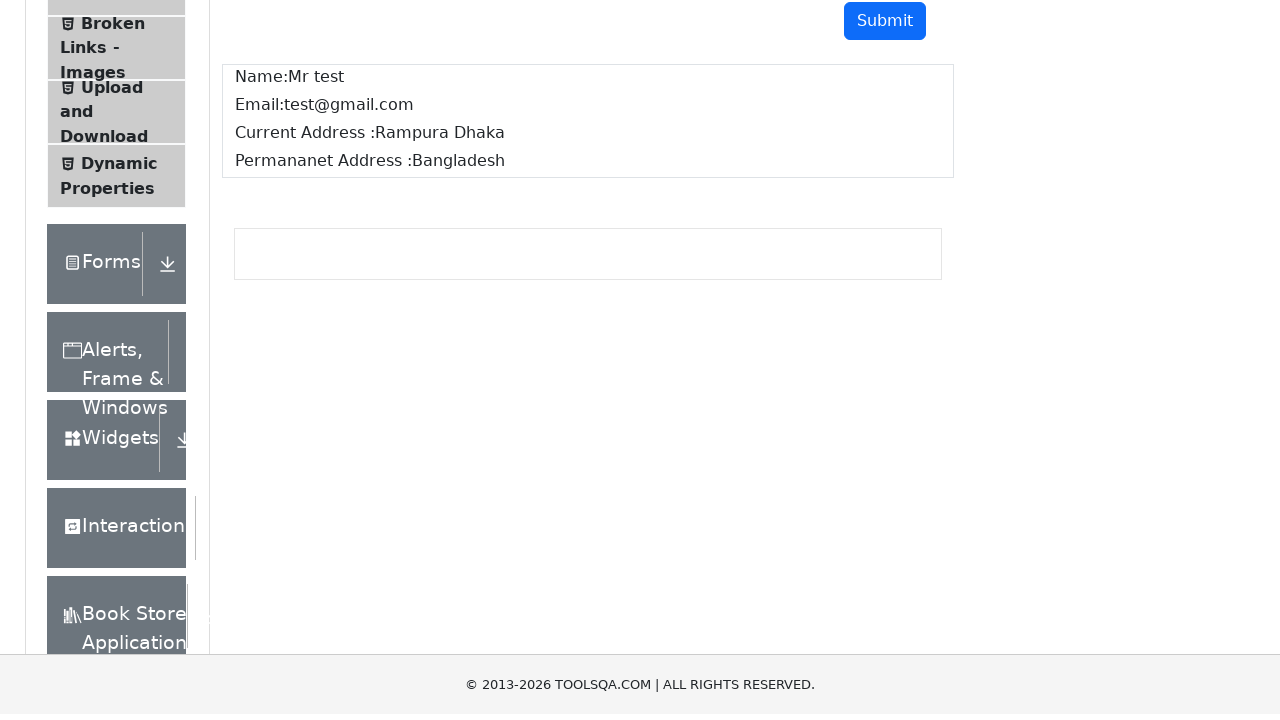

Form submission results appeared
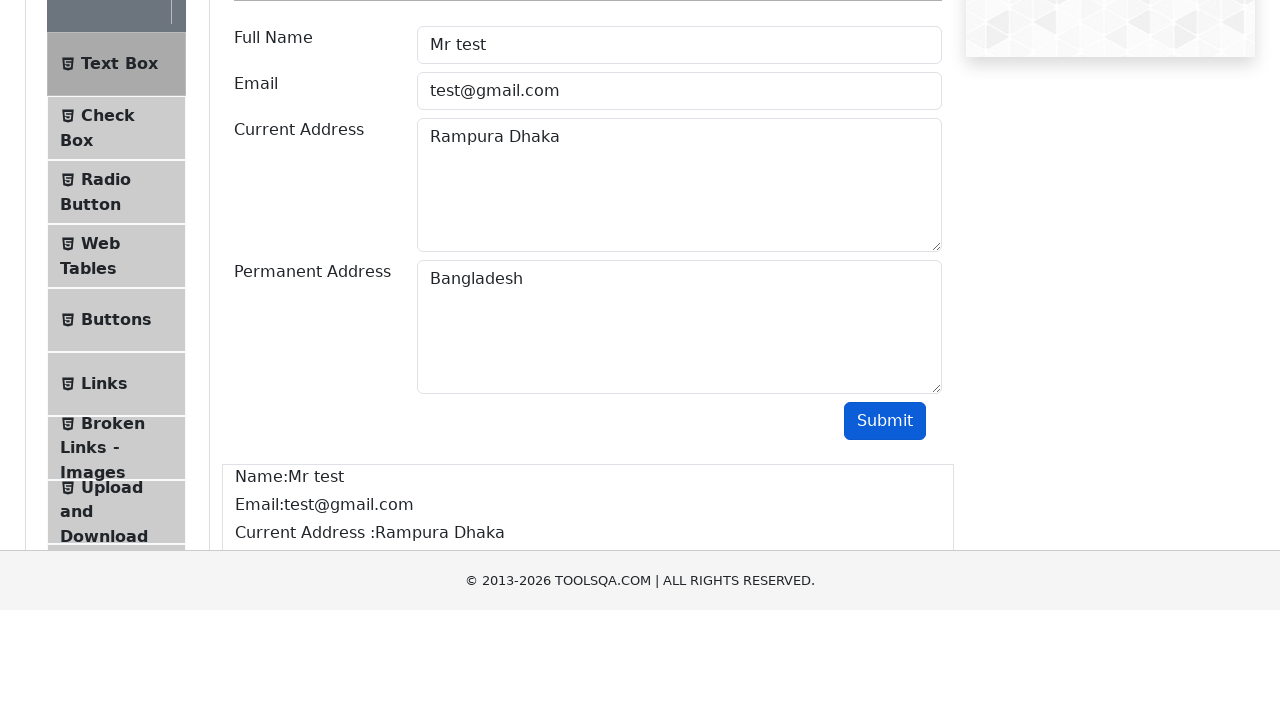

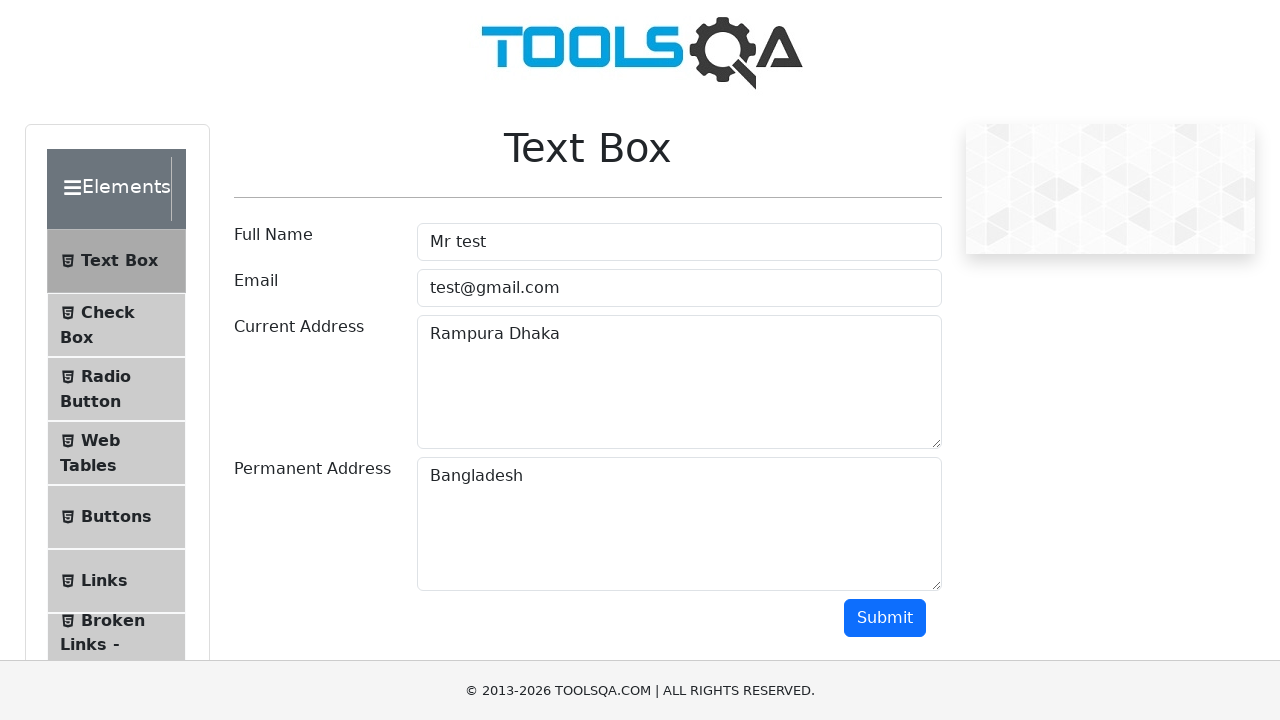